Searches for 'ca' products and clicks the ADD TO CART button on the second product (index 1)

Starting URL: https://rahulshettyacademy.com/seleniumPractise/#/

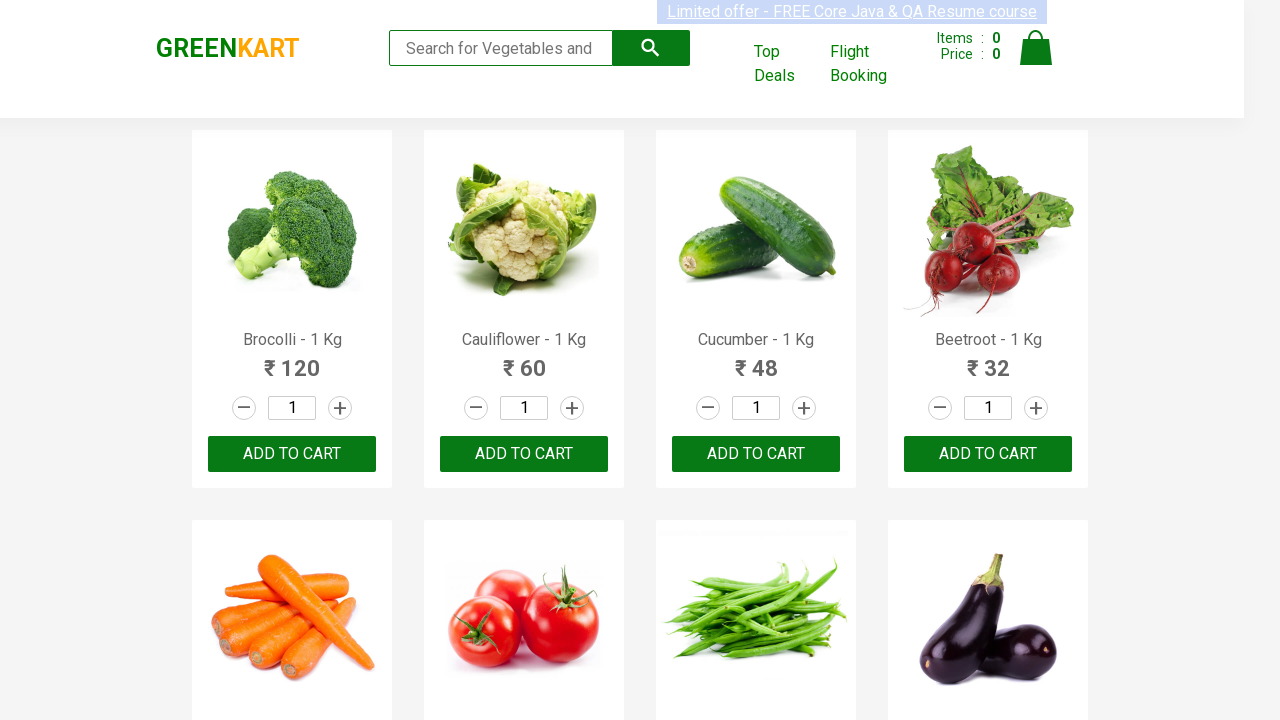

Set viewport size to macbook-11 equivalent (1366x768)
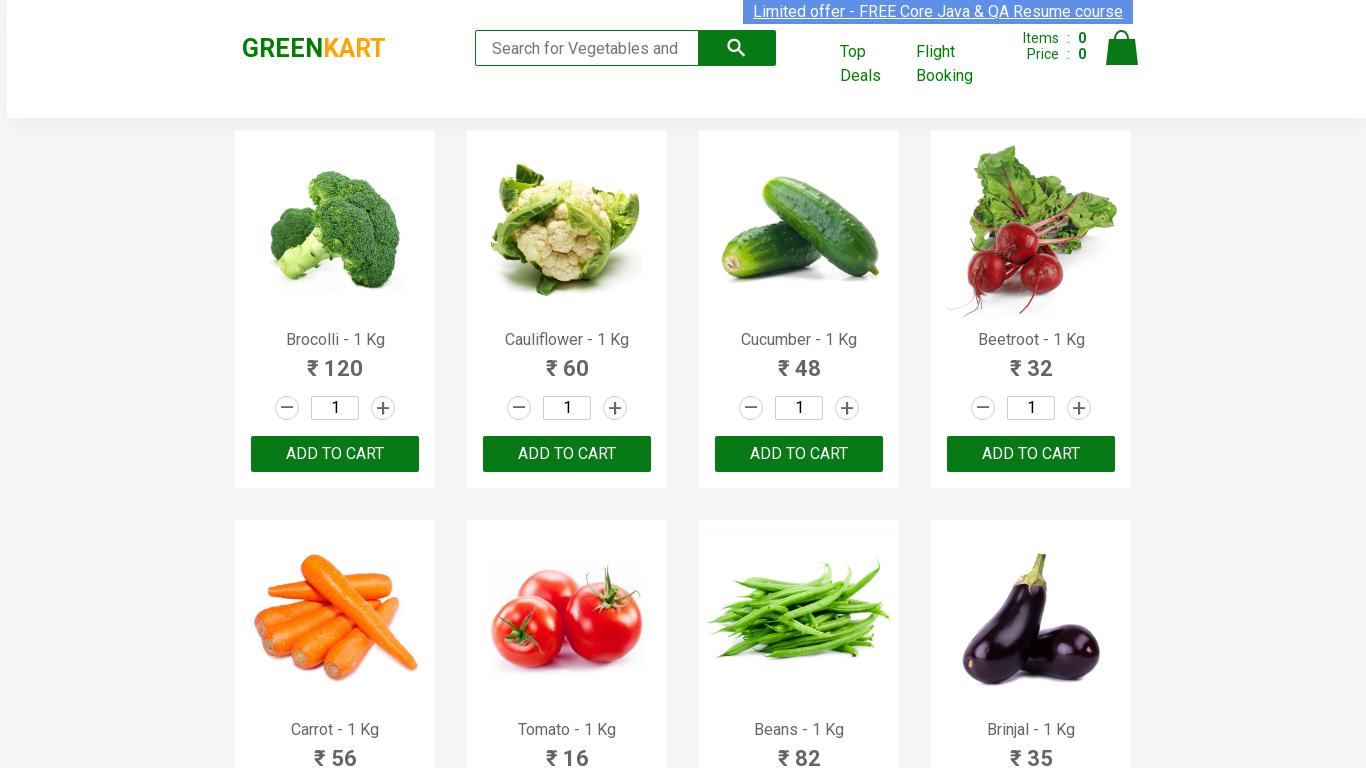

Typed 'ca' in search box to find products on input.search-keyword
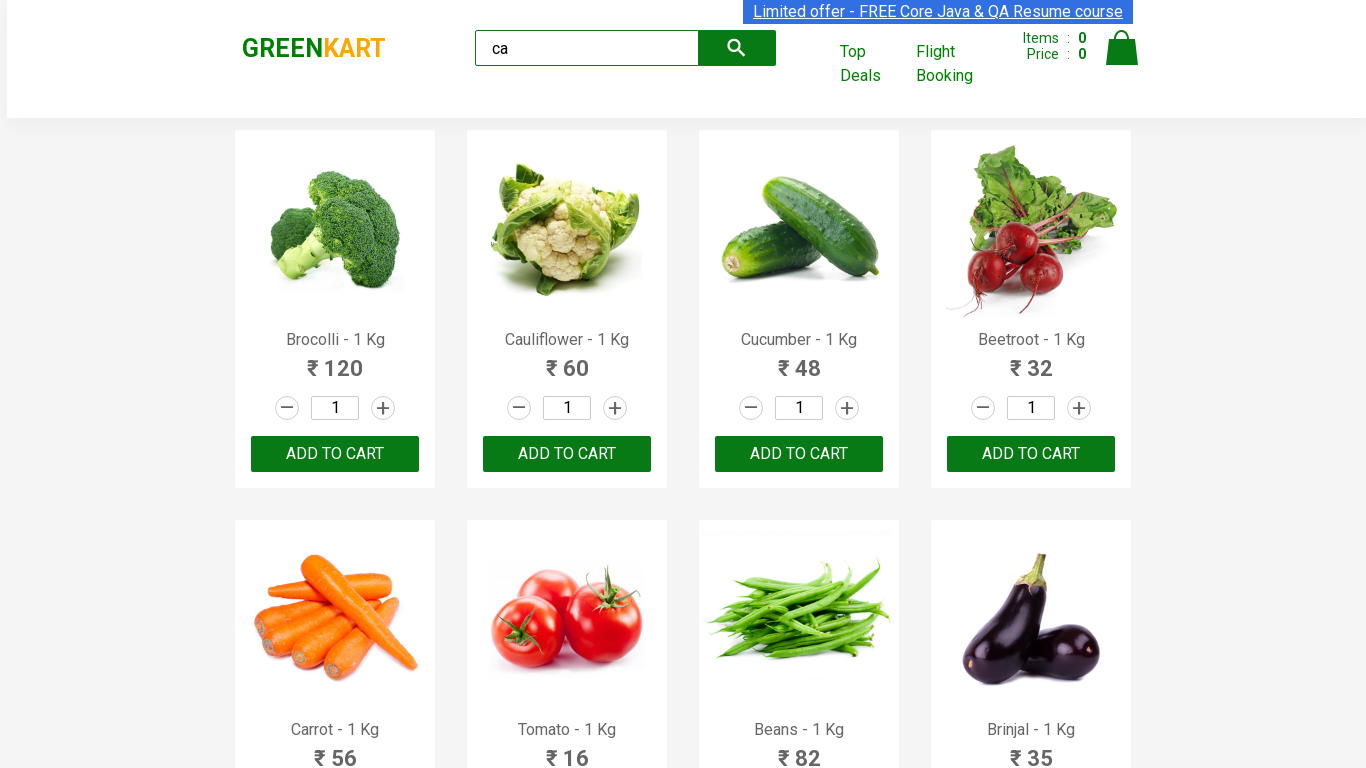

Waited for search results to load
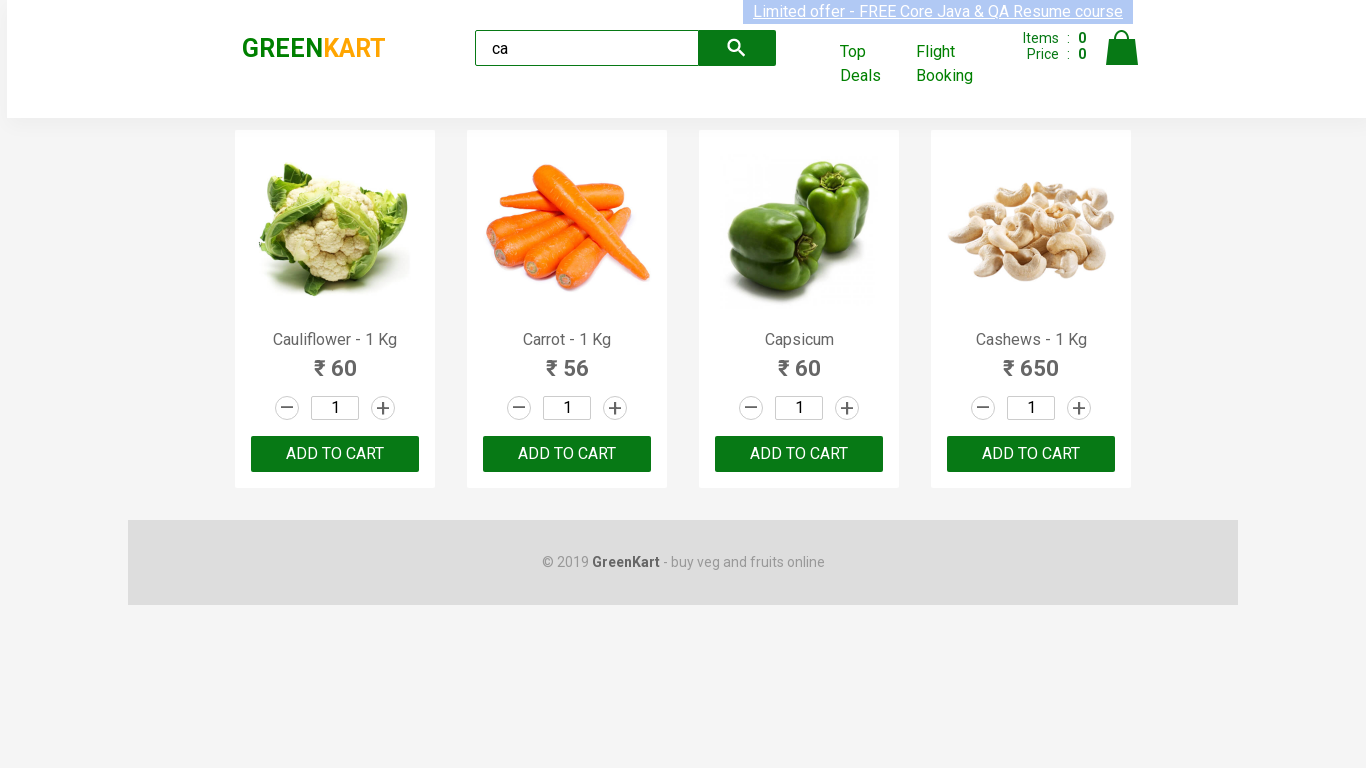

Clicked ADD TO CART button on the second product (index 1) at (567, 454) on .products .product >> nth=1 >> text=ADD TO CART
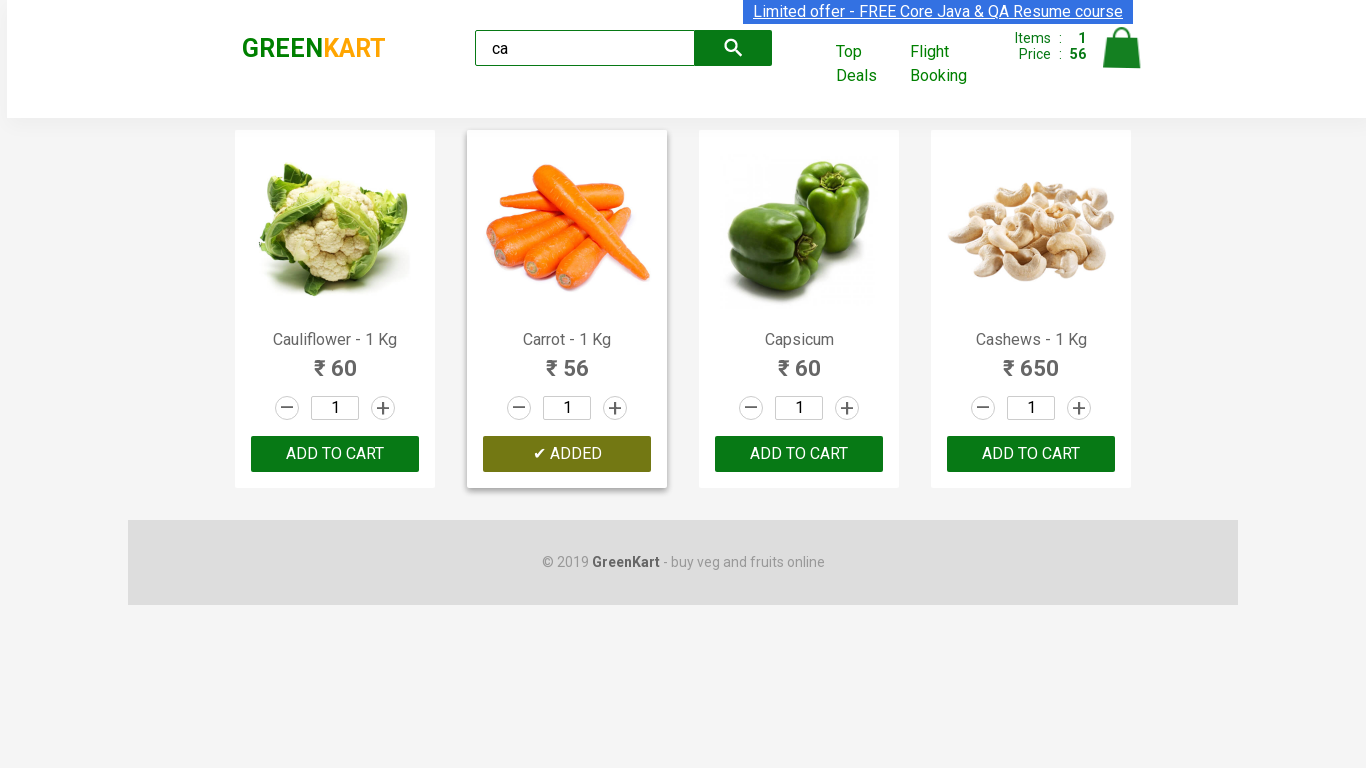

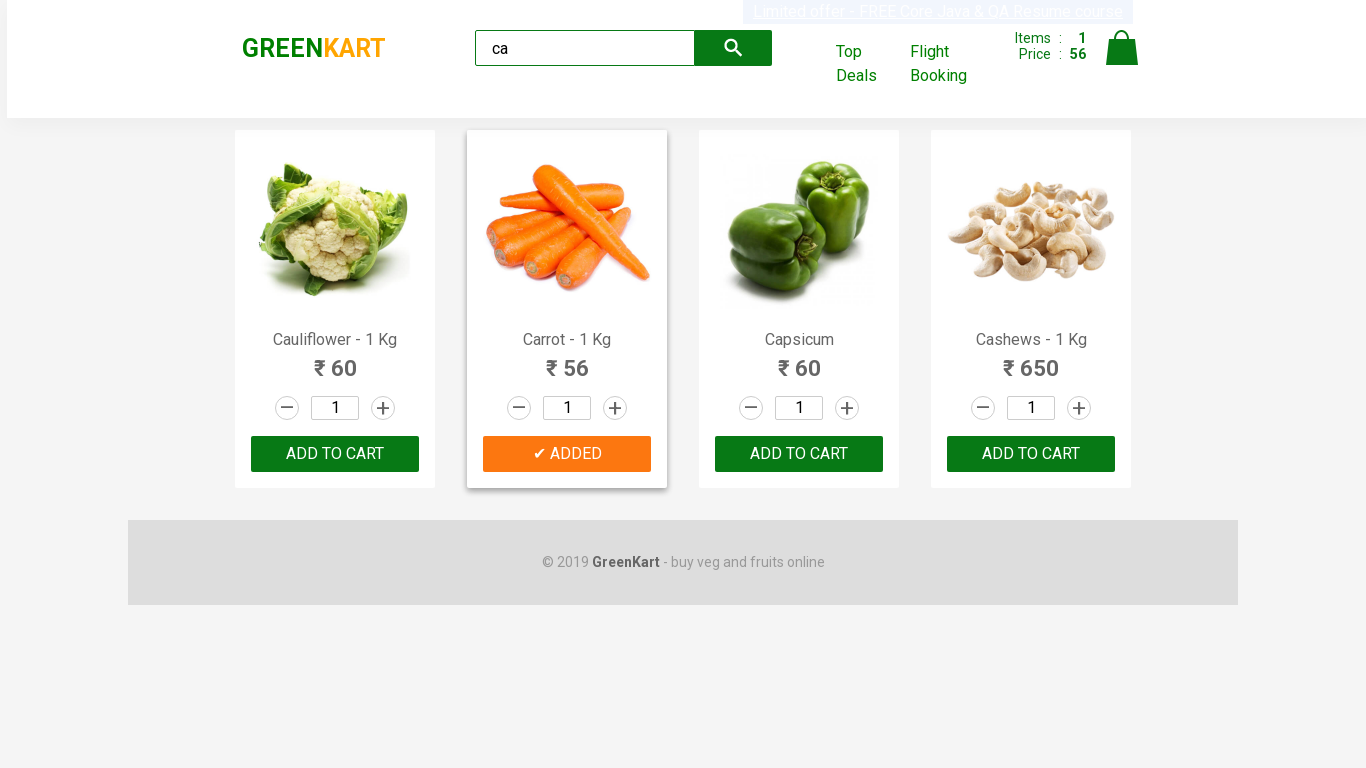